Navigates to the Browse Languages menu, clicks on the 'J' submenu, and verifies that the page displays languages starting with letter J

Starting URL: https://www.99-bottles-of-beer.net/

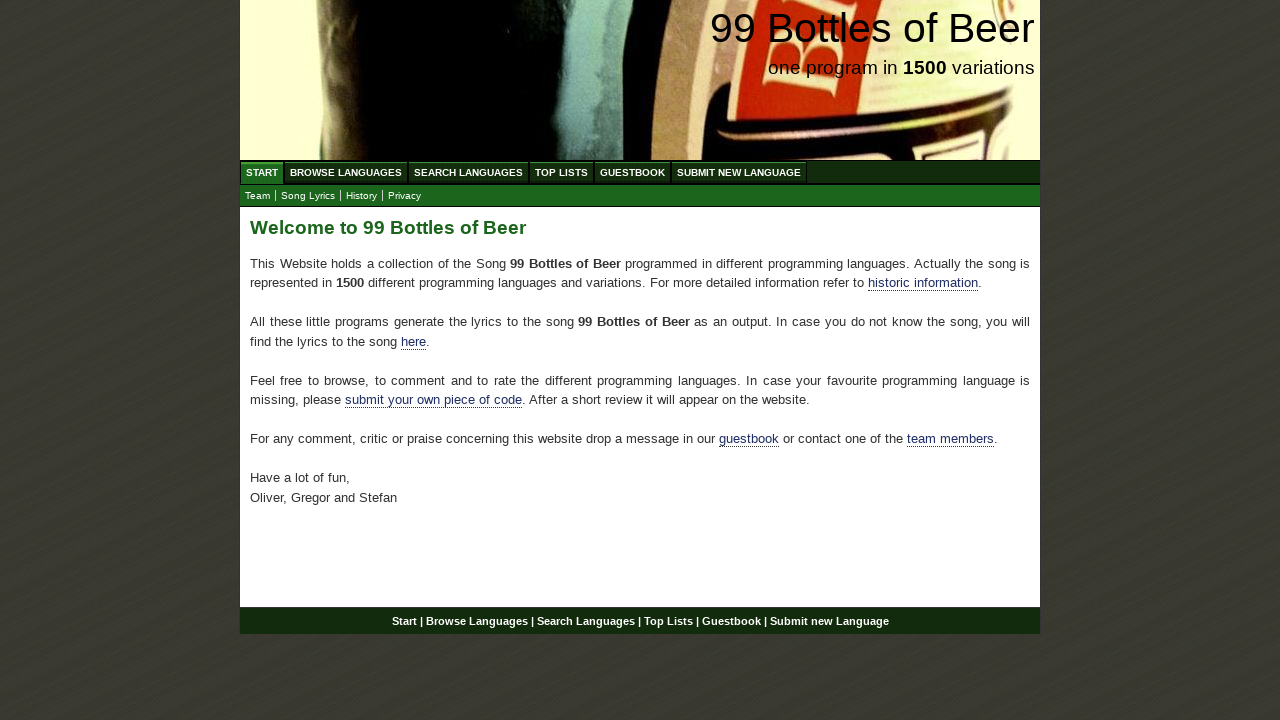

Clicked on Browse Languages menu item at (346, 172) on xpath=//div[@id='navigation']/ul[@id='menu']/li/a[@href='/abc.html']
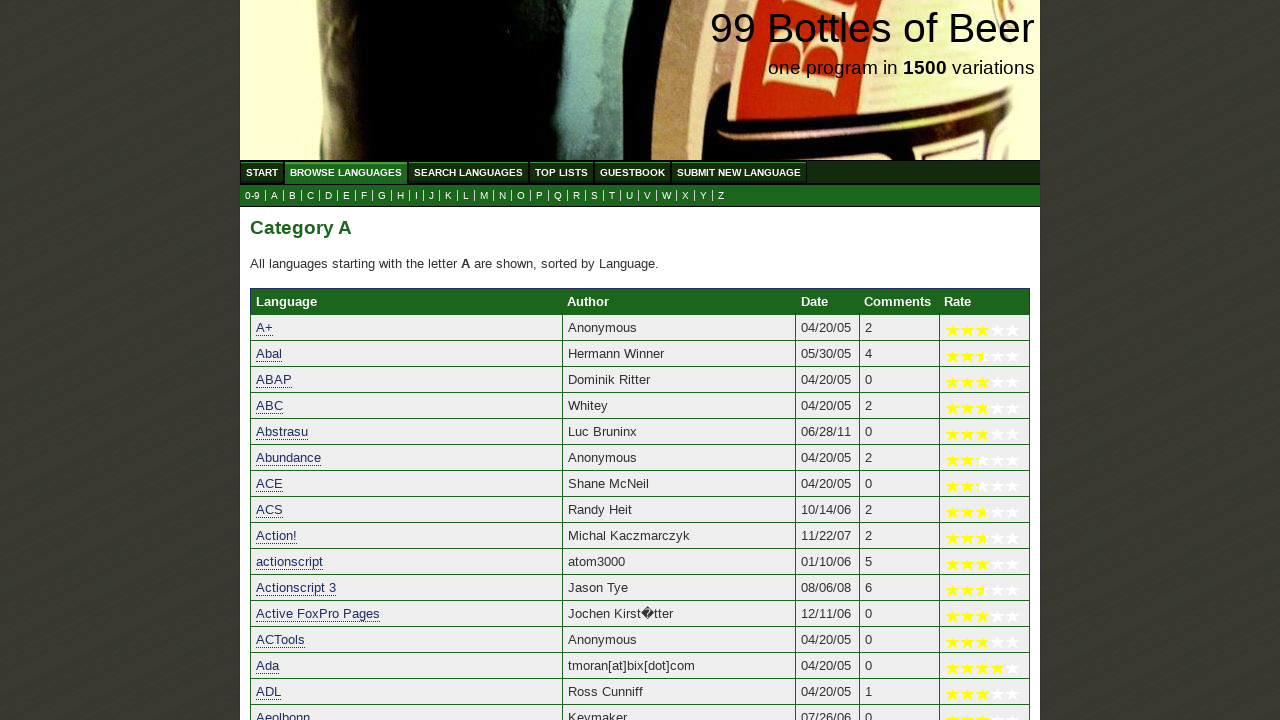

Clicked on 'J' submenu link at (432, 196) on xpath=//div[@id='navigation']/ul[@id='submenu']/li/a[@href='j.html']
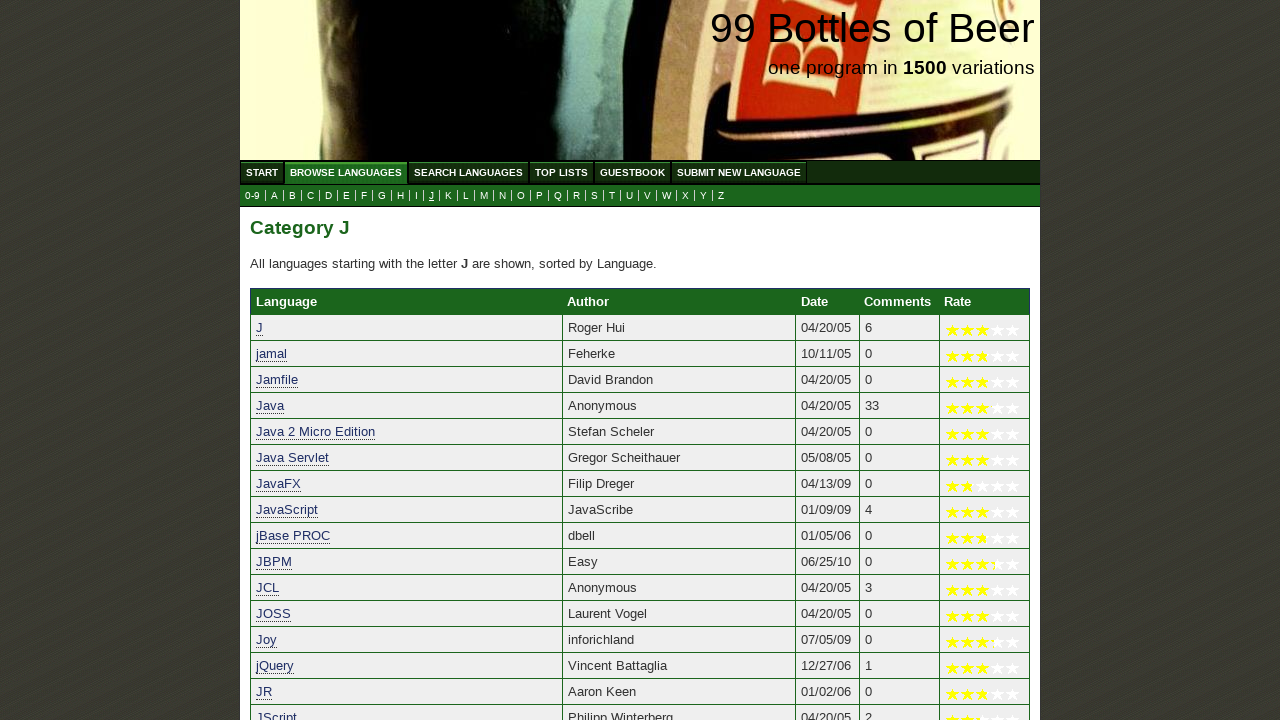

Verified that page displays languages starting with letter J
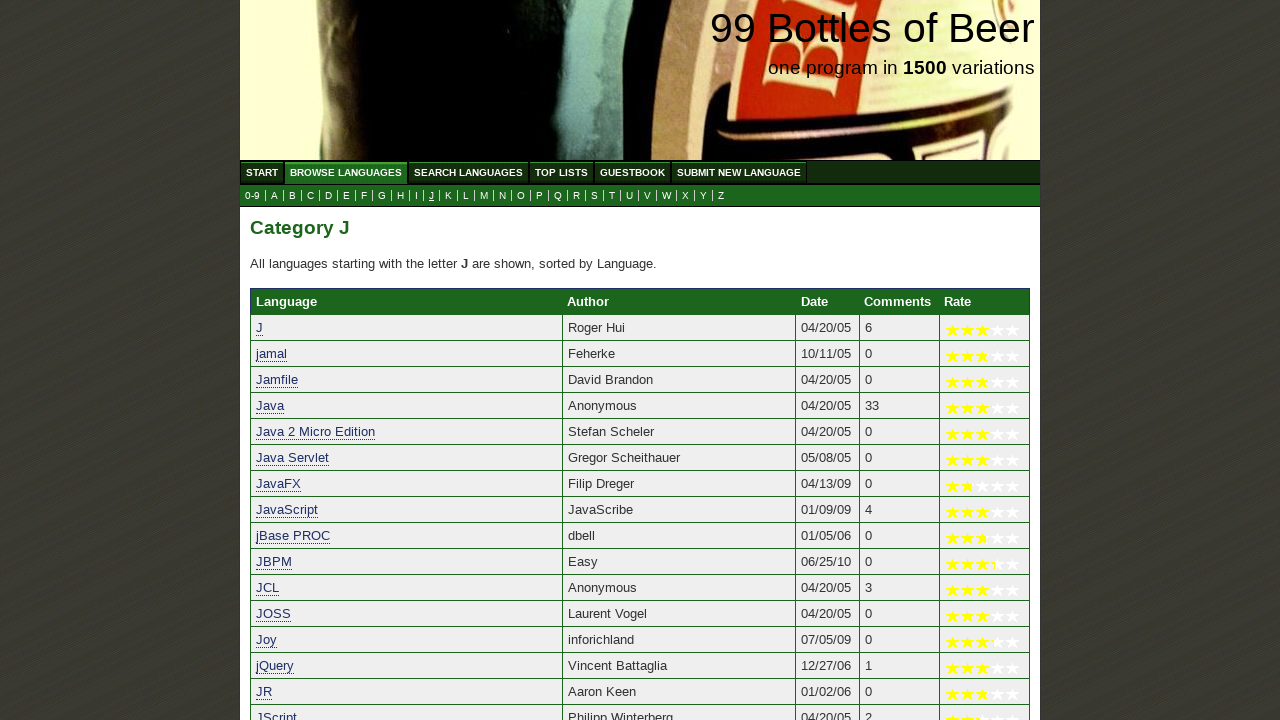

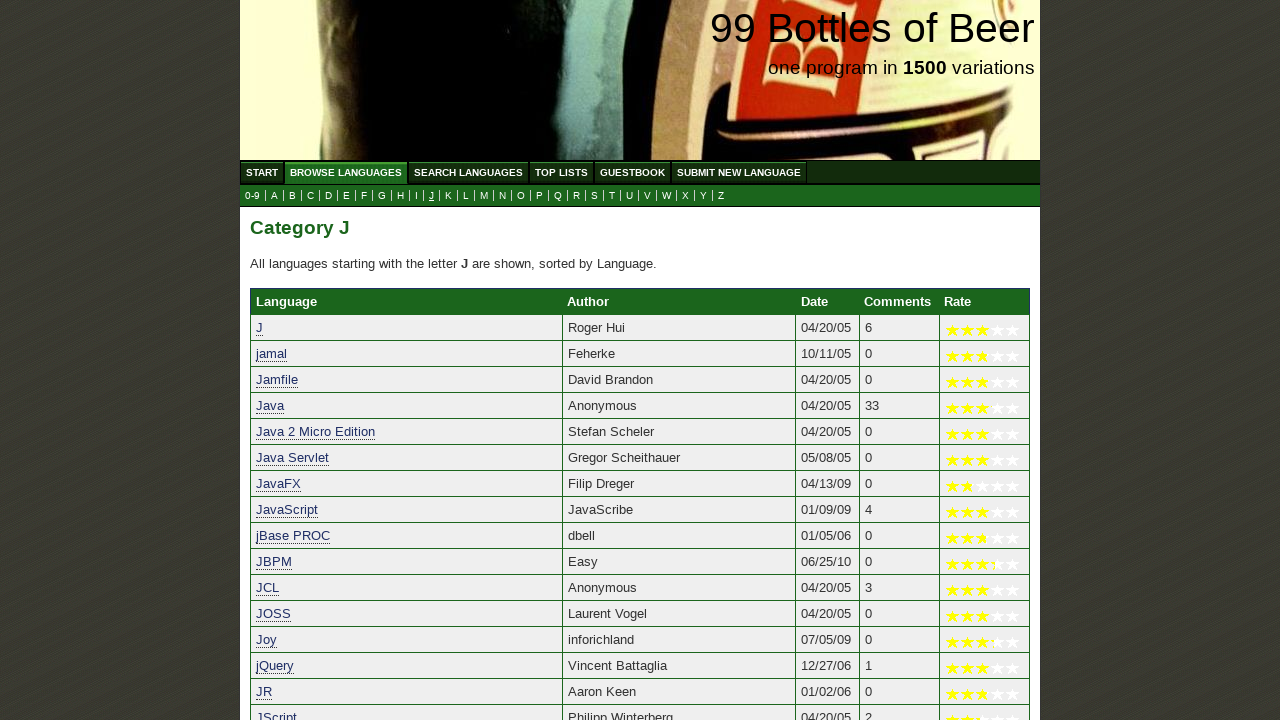